Tests Booking.com hotel search functionality by entering a hotel name in the search field, clicking search, and verifying that results appear on the results page.

Starting URL: https://www.booking.com/index.ru.html

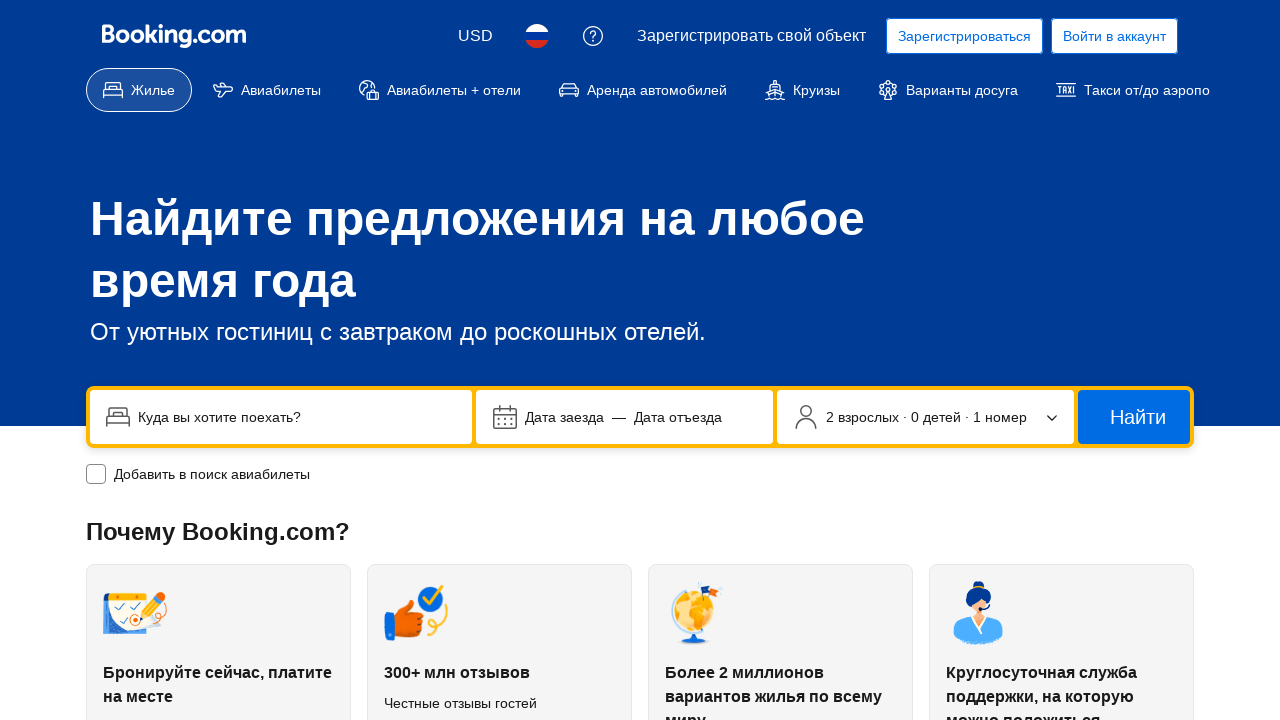

Filled search field with hotel name 'Hilton' on input[name='ss']
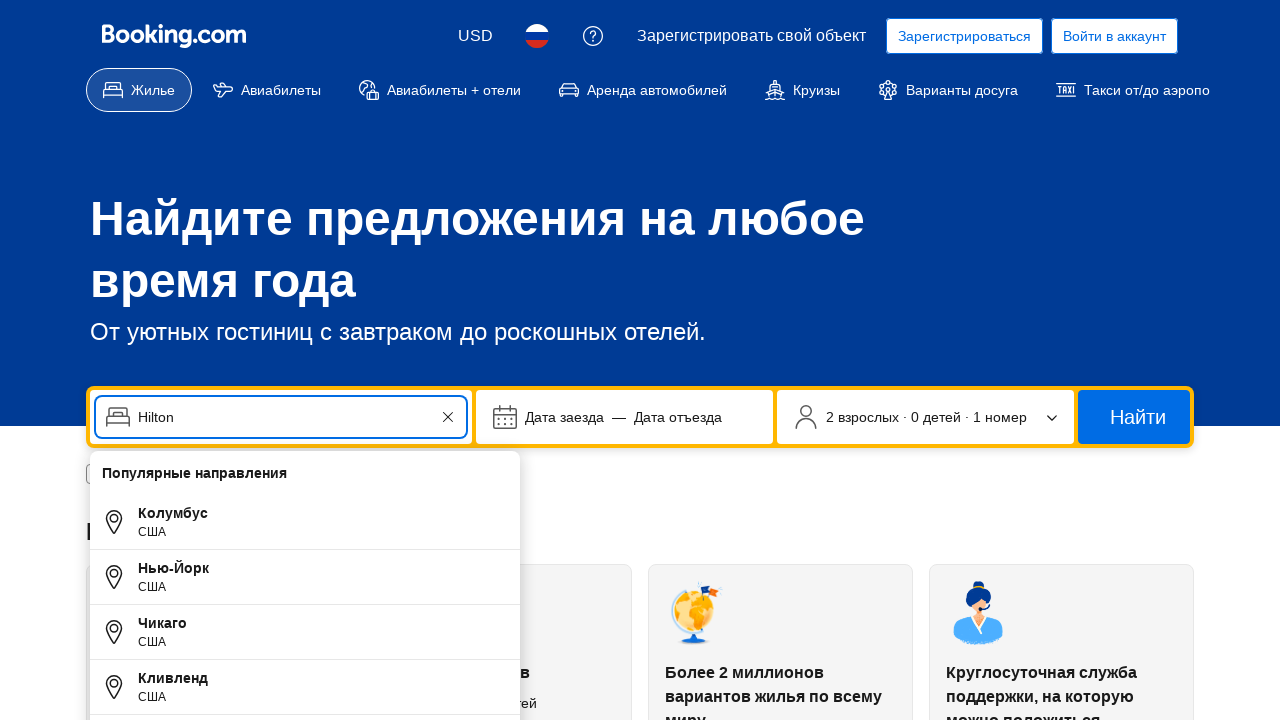

Clicked search button to initiate hotel search at (1134, 417) on button[type='submit']
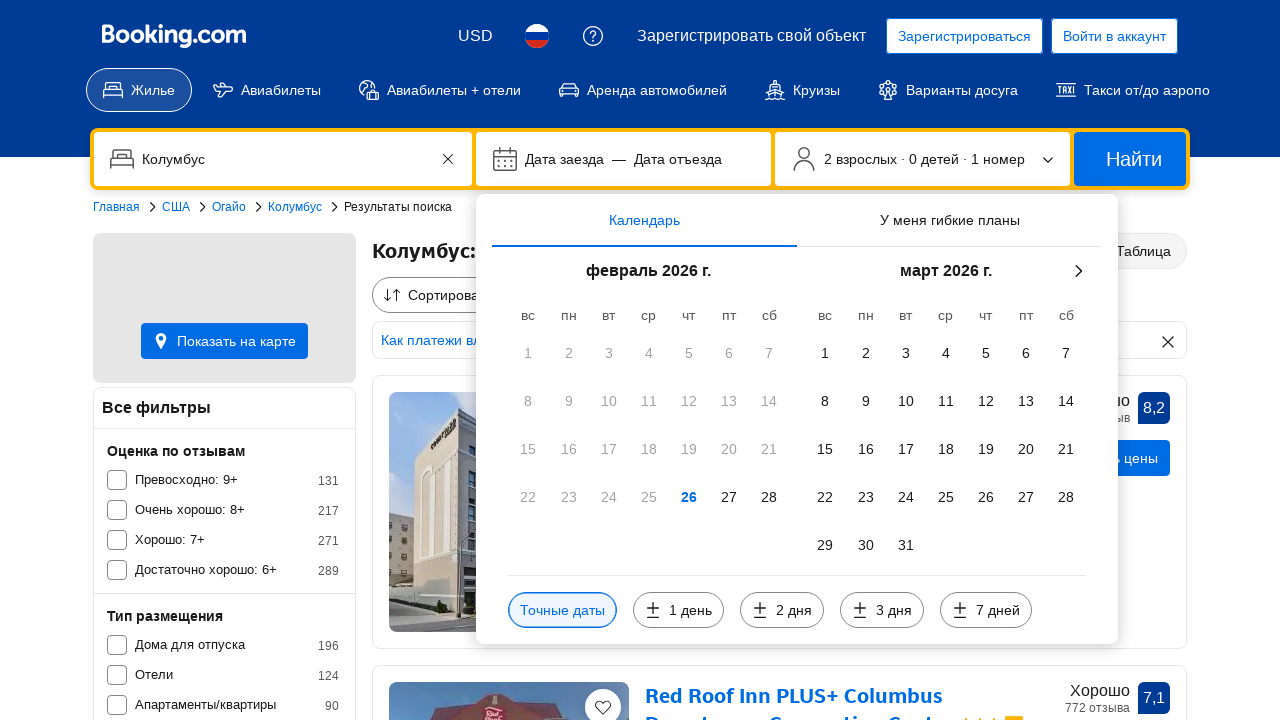

Results page loaded with property cards displayed
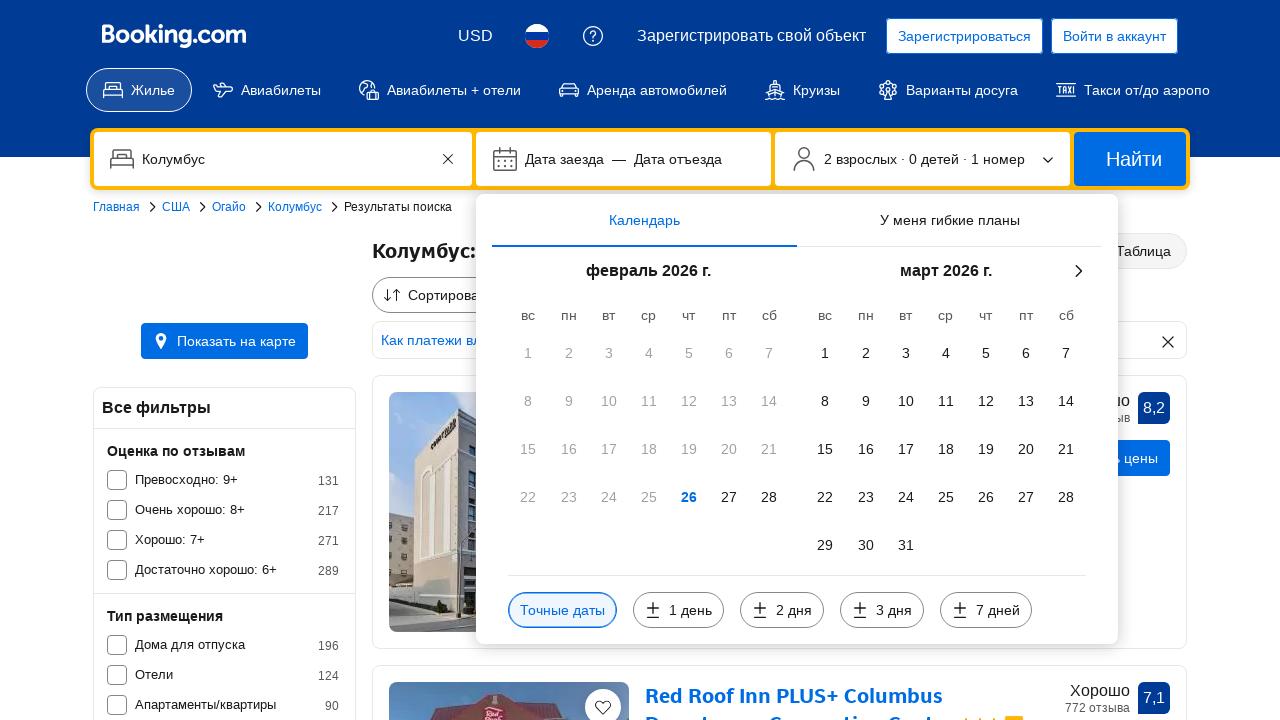

Verified that hotel titles are displayed on results page
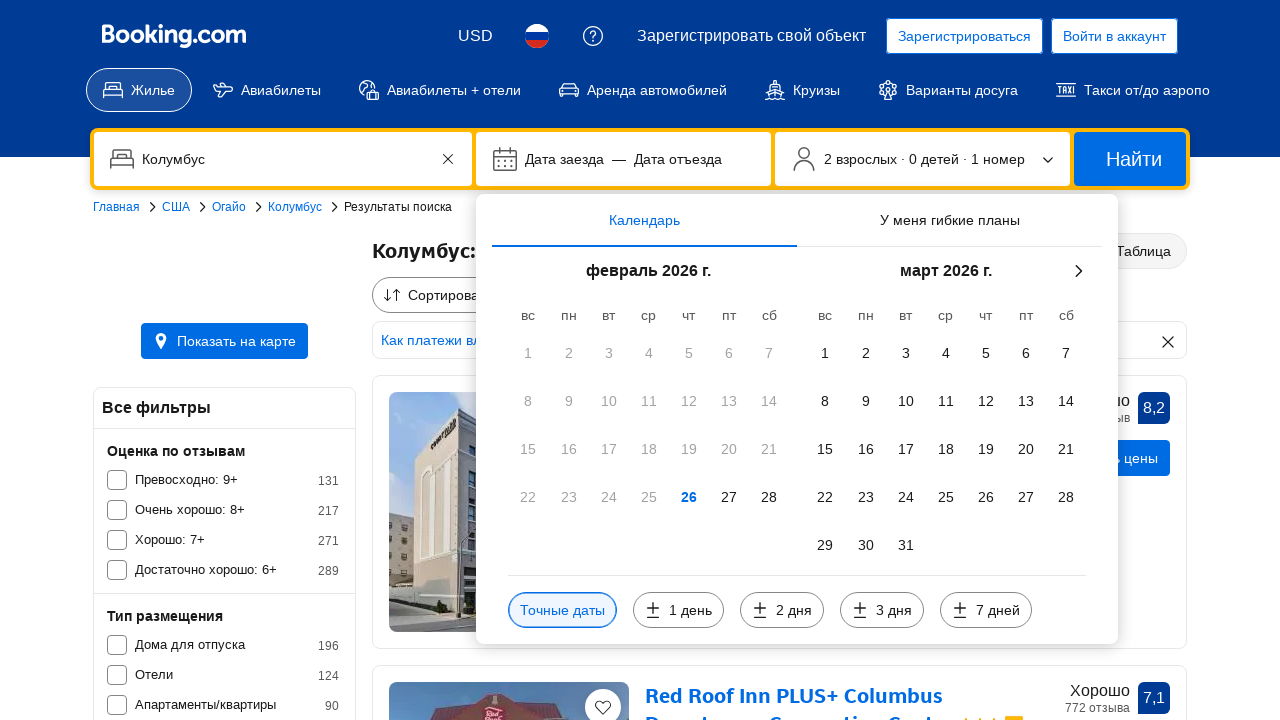

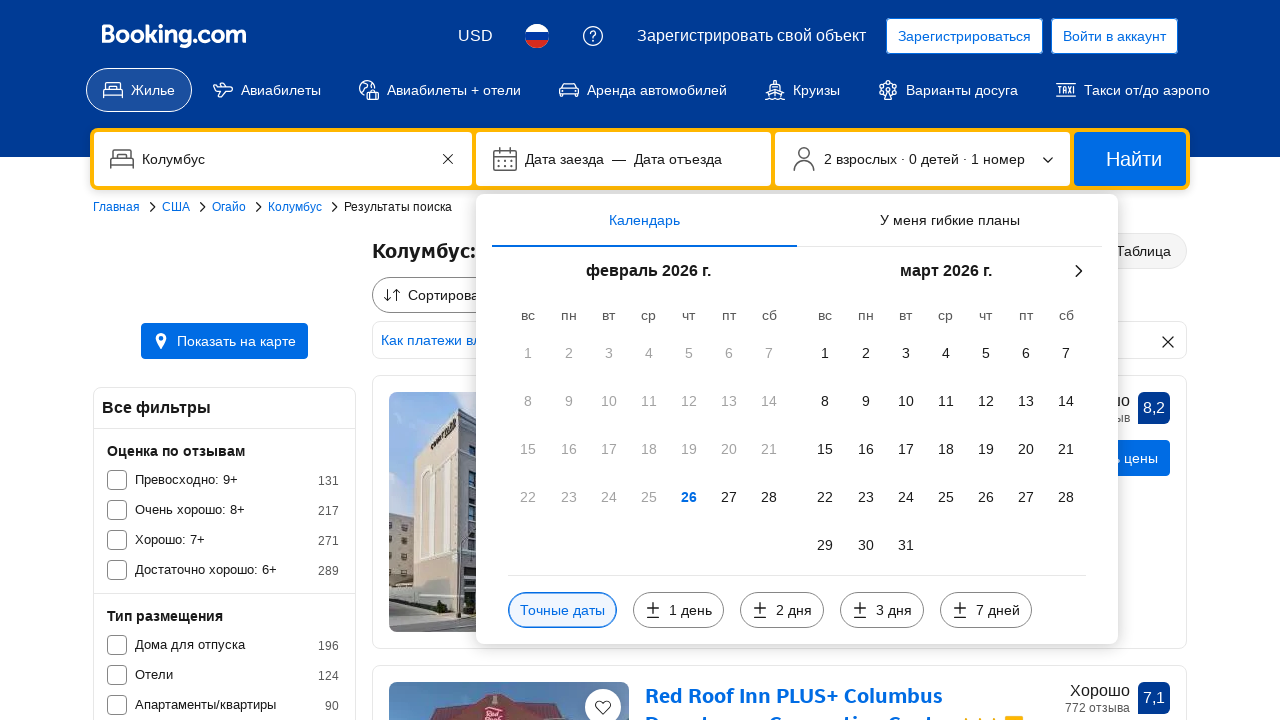